Tests a text box form by filling in full name, email, and address fields, then submitting the form and verifying the output is displayed

Starting URL: https://demoqa.com/text-box

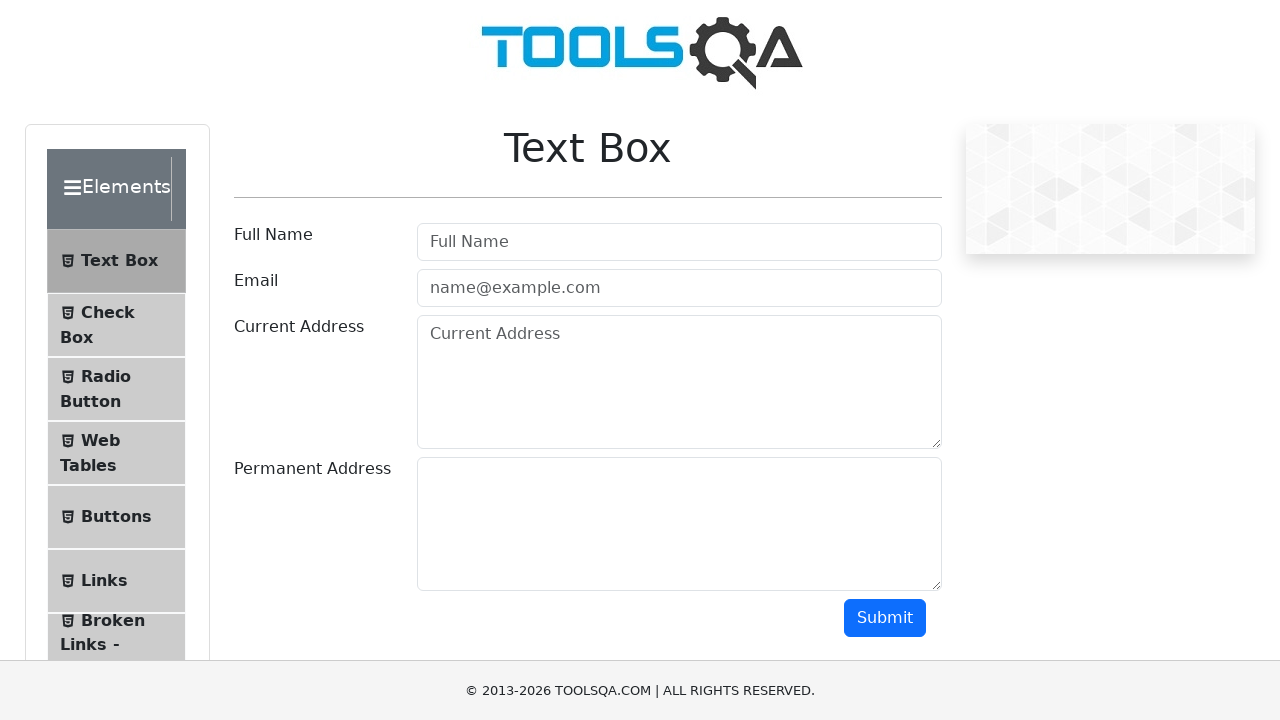

Filled full name field with 'Ivanov Ivan Ivanovich' on #userName
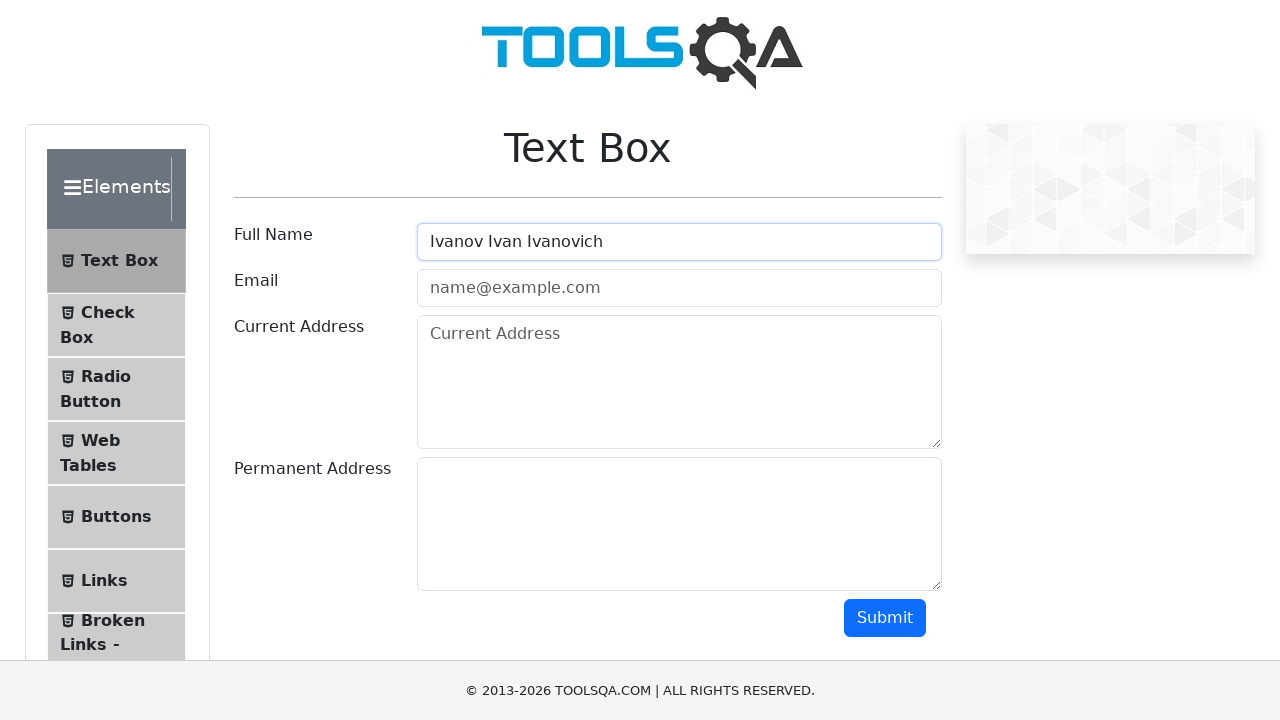

Filled email field with 'fdghj@mail.ru' on #userEmail
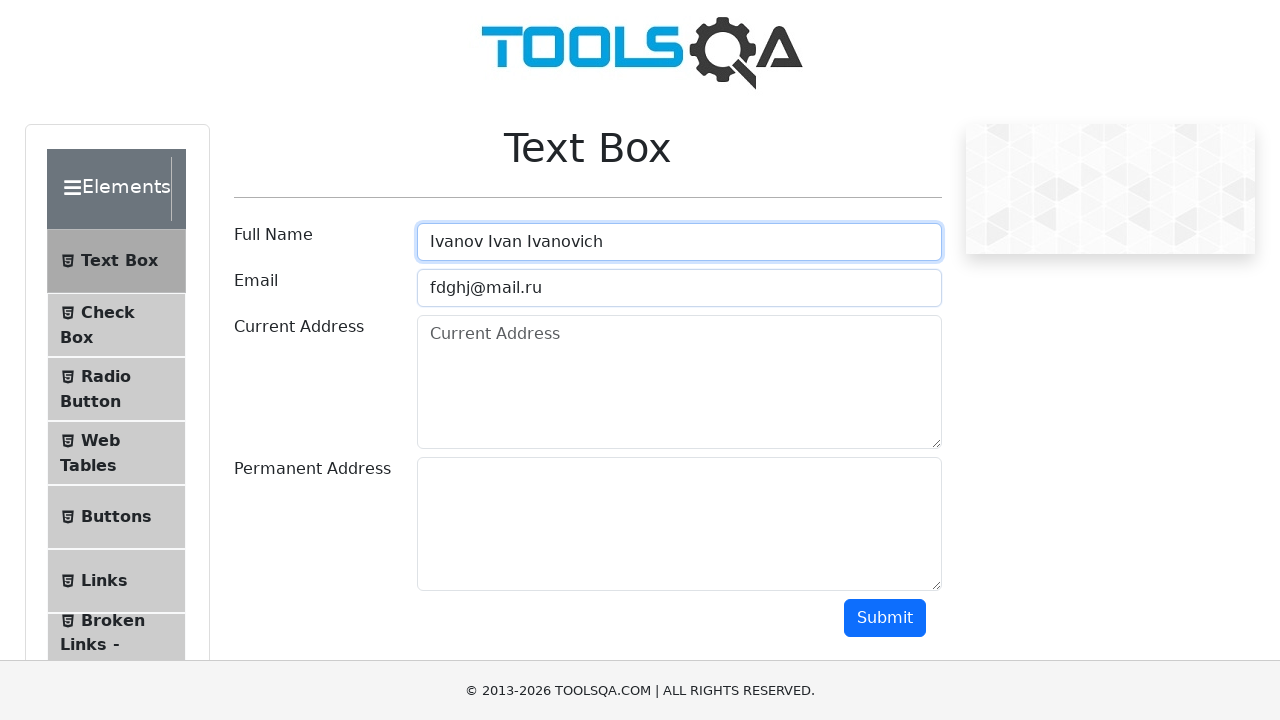

Filled current address field with 'Orenburg, ul. Komsomol'skaja' on #currentAddress
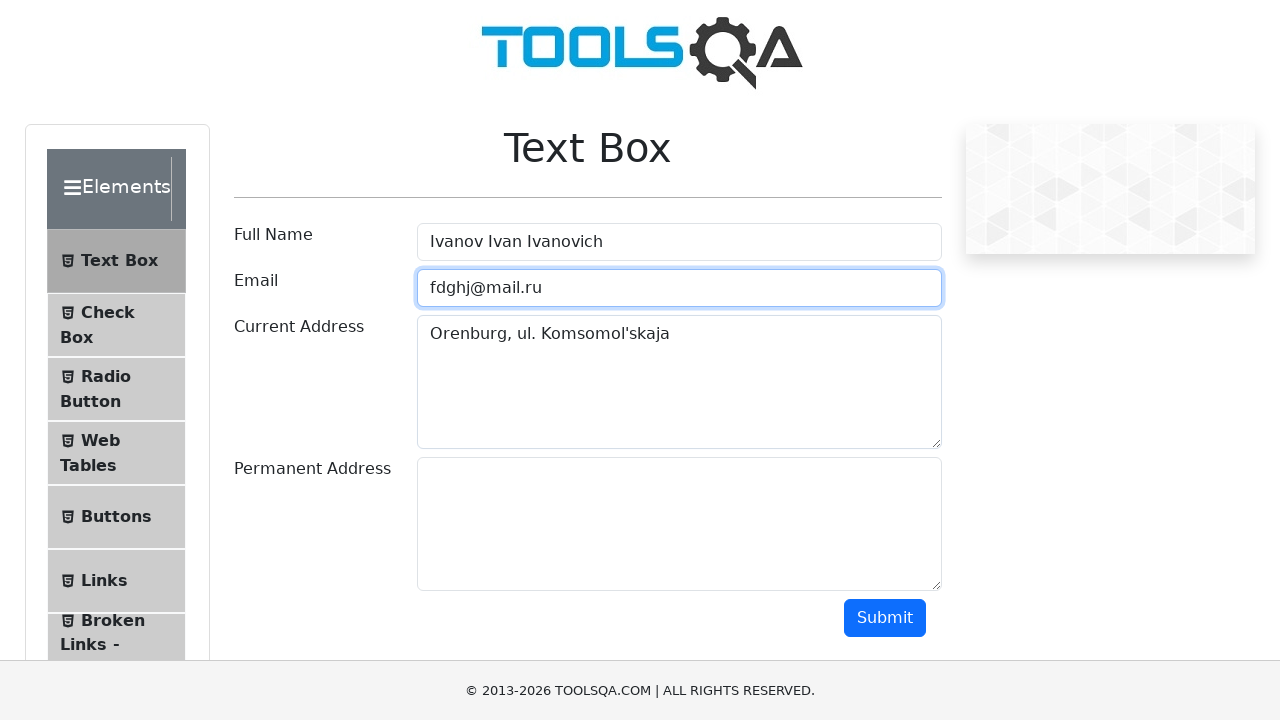

Filled permanent address field with 'Orenburg, ul. Komsomol'skaja' on #permanentAddress
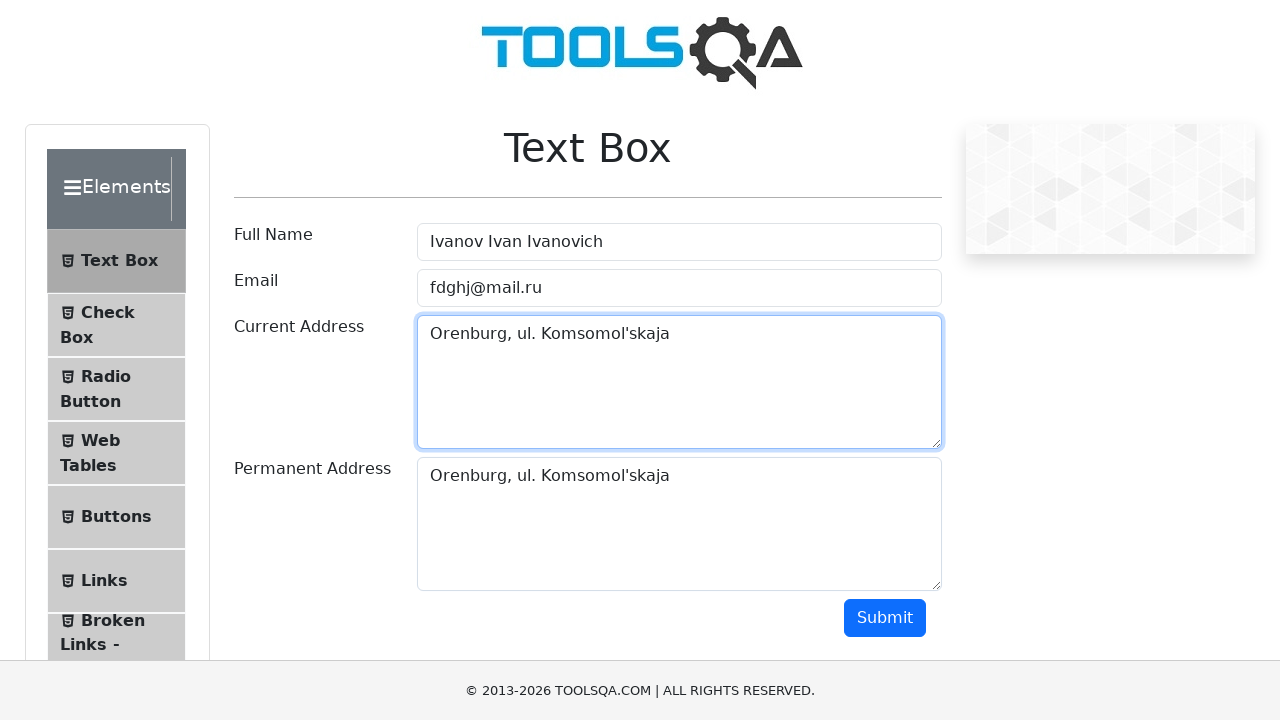

Clicked submit button to submit the form at (885, 618) on #submit
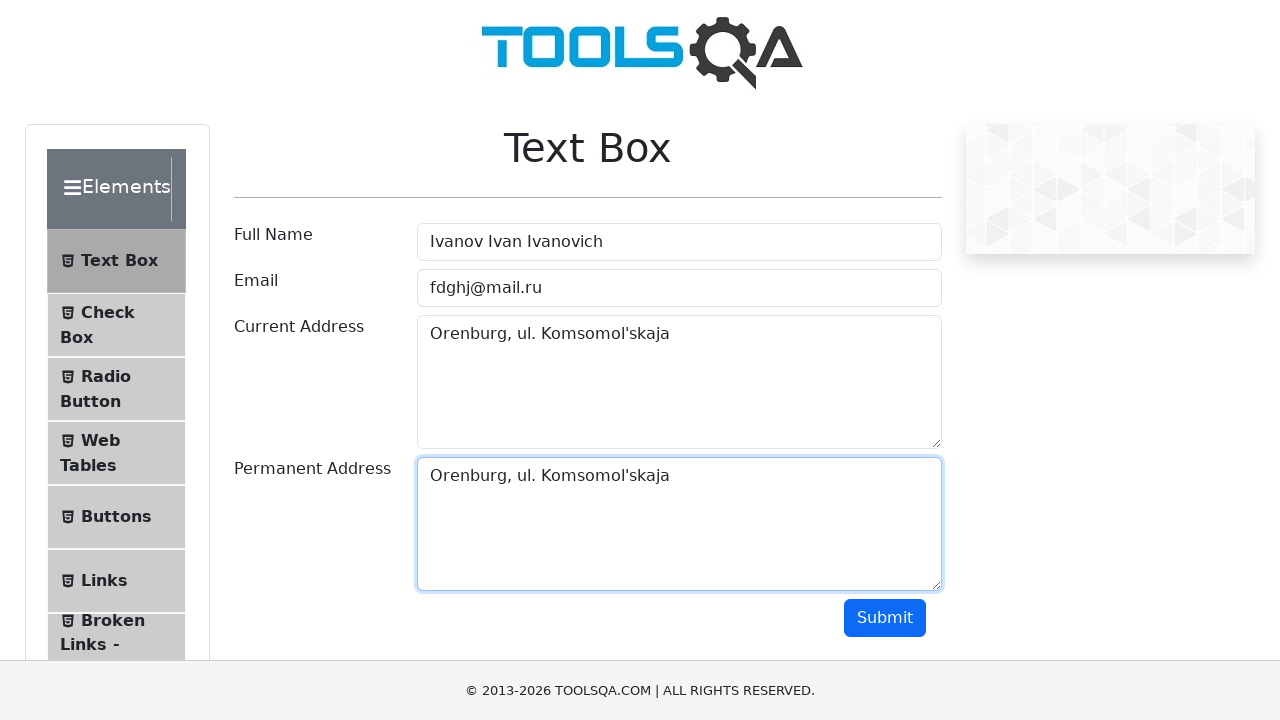

Form output is displayed and visible
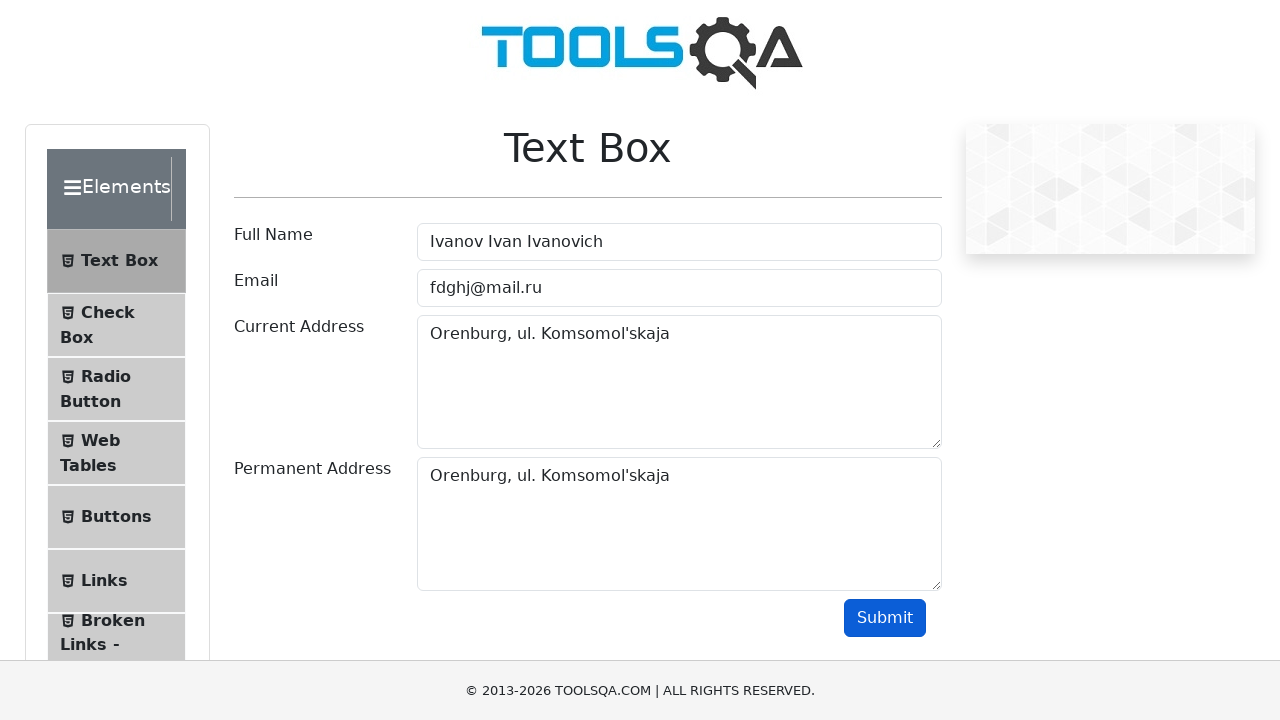

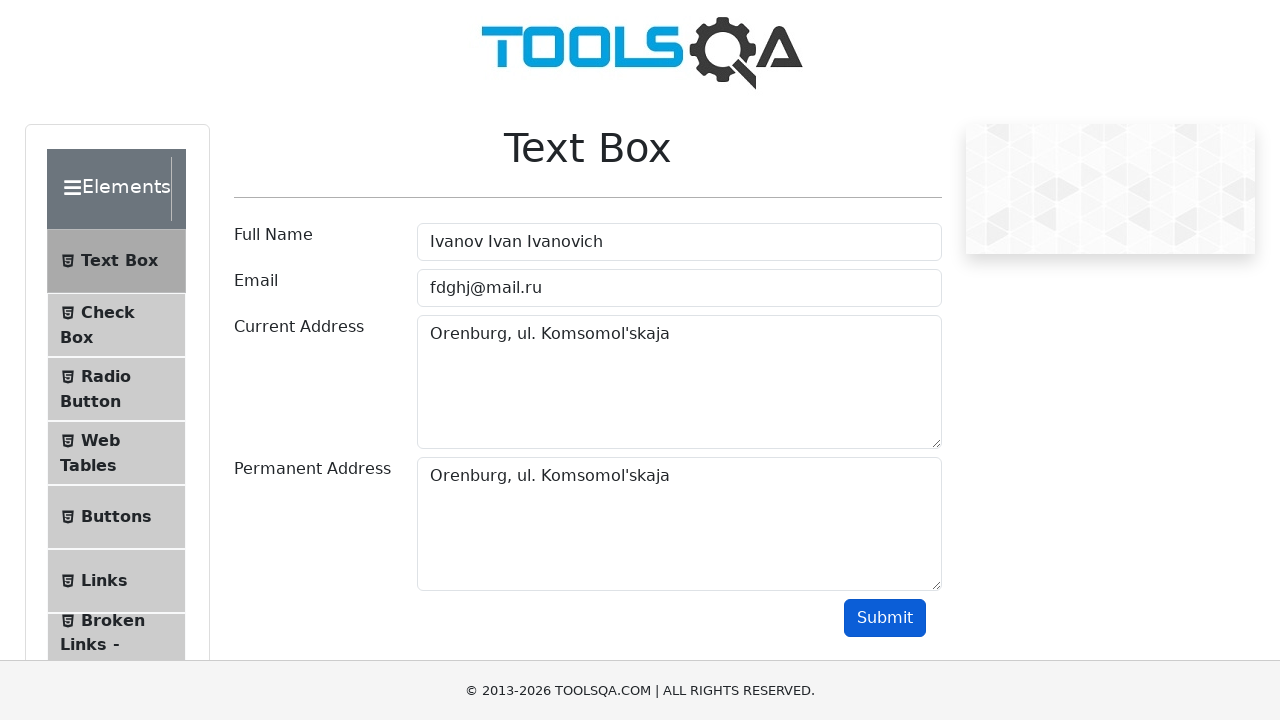